Tests the TodoMVC application by adding two todo items using the input field and pressing Enter to submit each one.

Starting URL: https://demo.playwright.dev/todomvc/#/

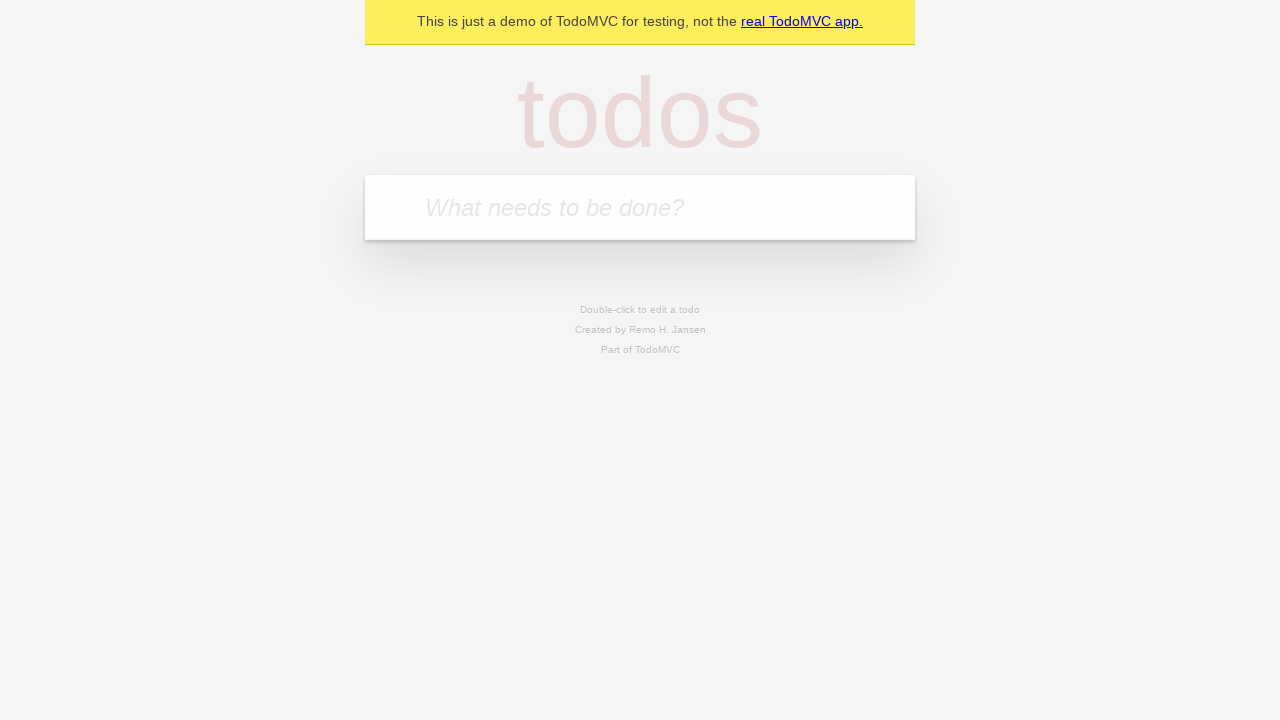

Clicked on the todo input field at (640, 207) on internal:attr=[placeholder="What needs to be done?"i]
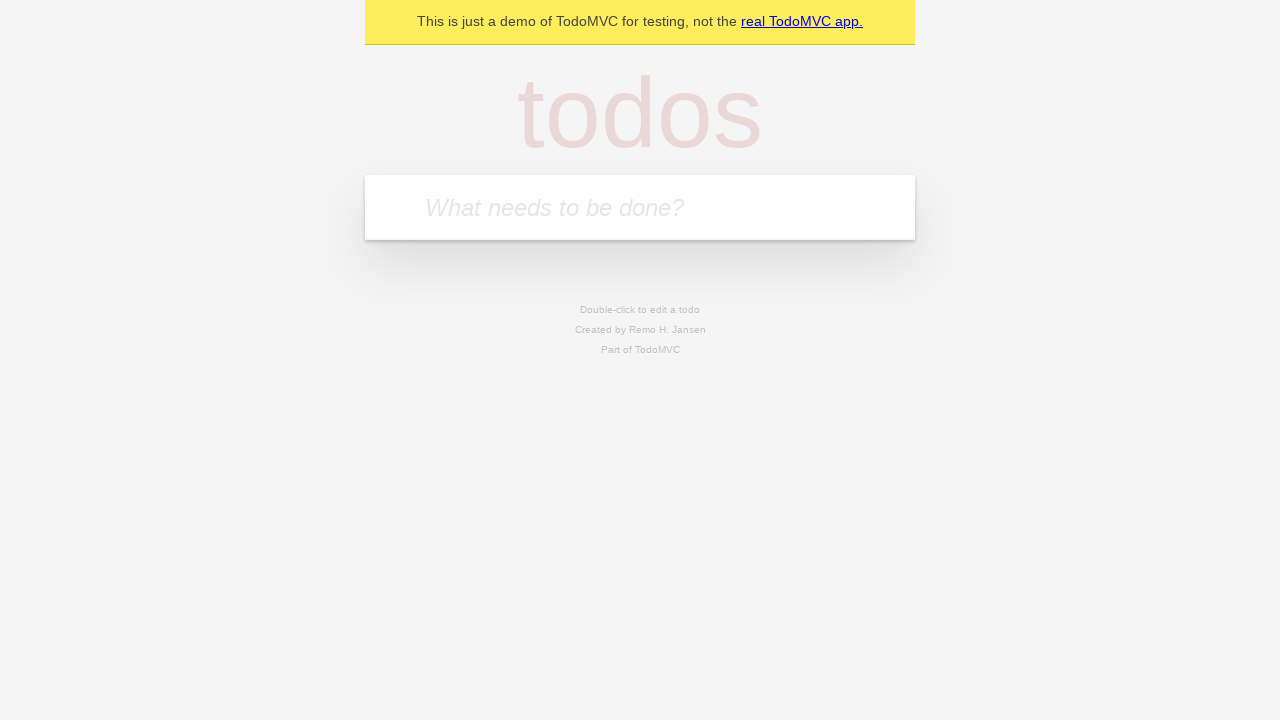

Filled first todo item with 'testing playwright' on internal:attr=[placeholder="What needs to be done?"i]
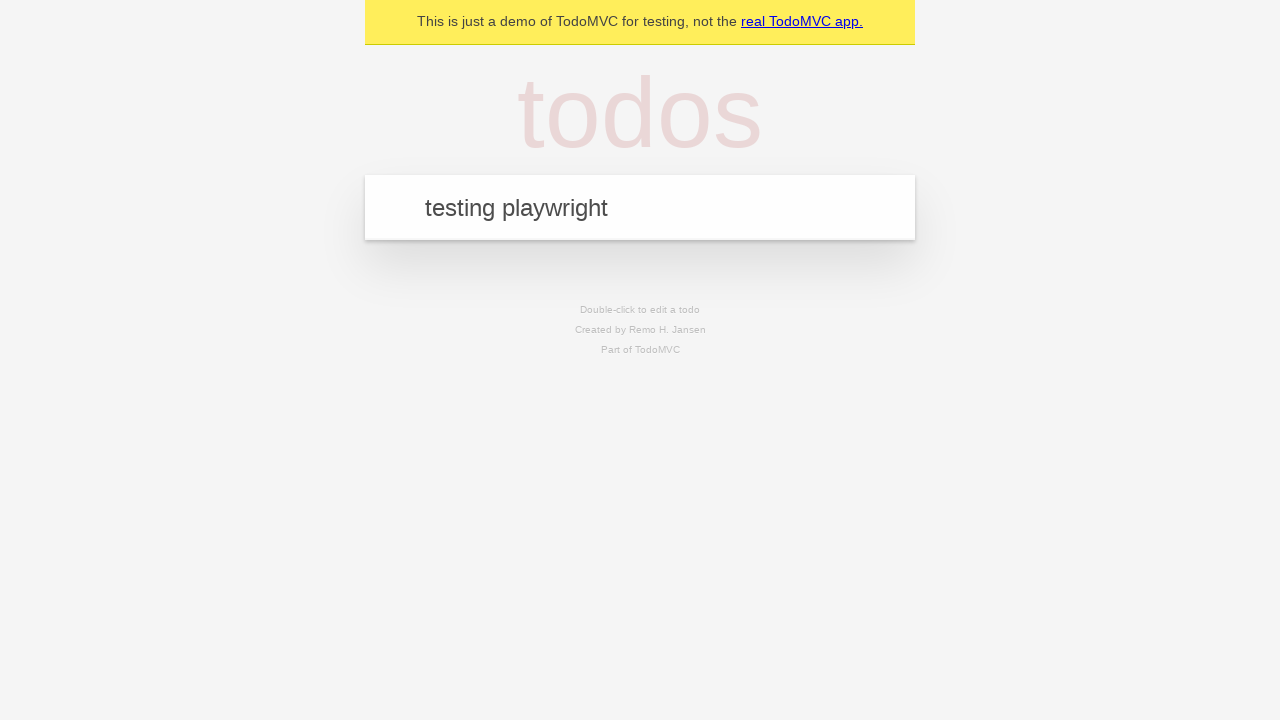

Pressed Enter to submit first todo item on internal:attr=[placeholder="What needs to be done?"i]
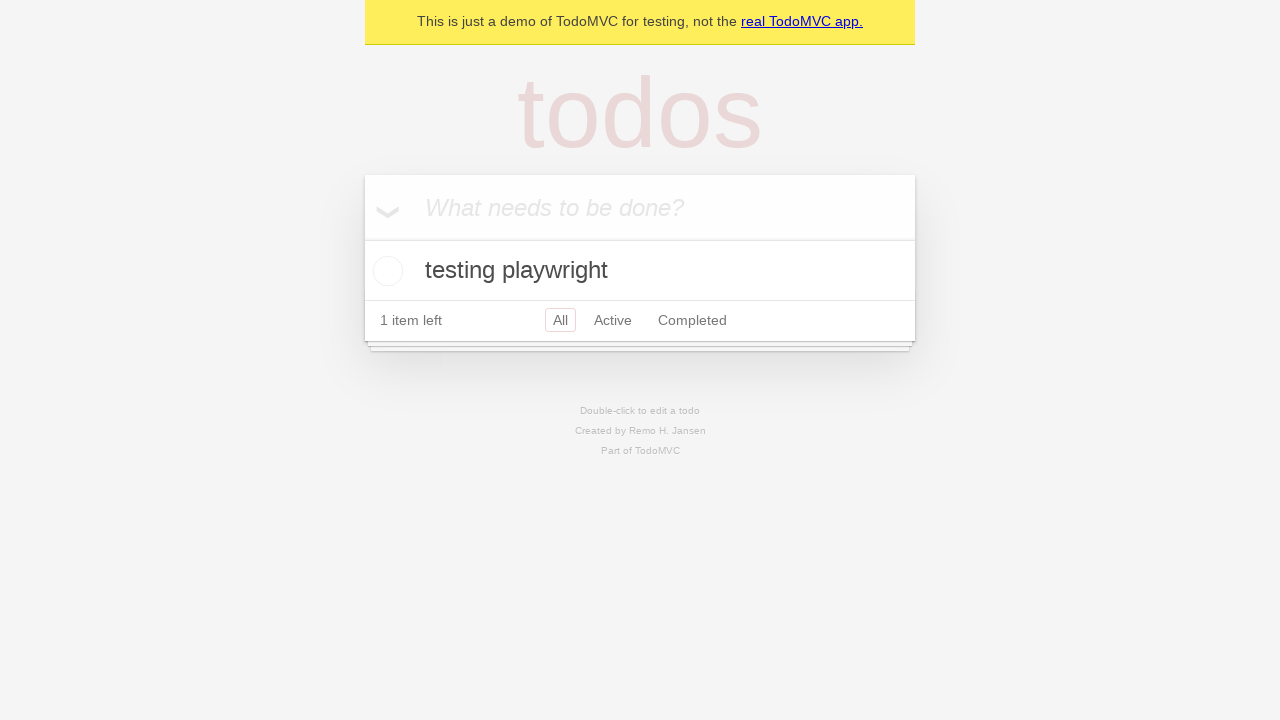

Filled second todo item with 'adding todos' on internal:attr=[placeholder="What needs to be done?"i]
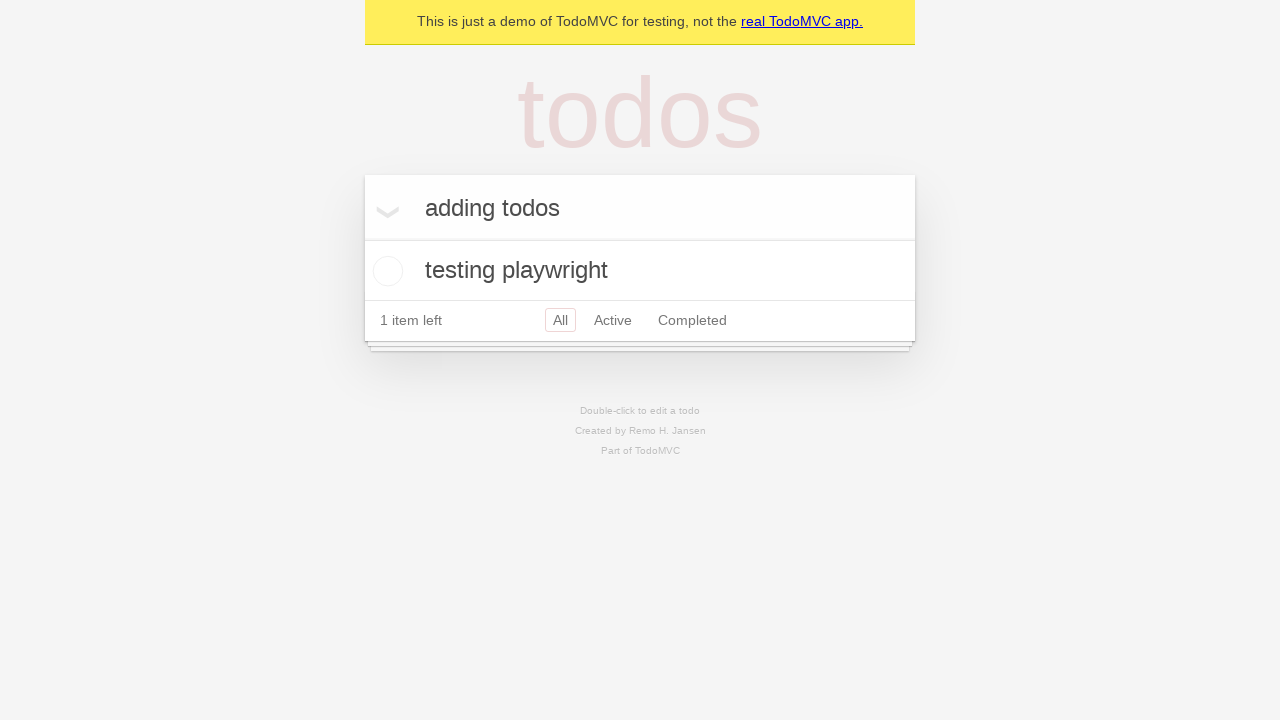

Pressed Enter to submit second todo item on internal:attr=[placeholder="What needs to be done?"i]
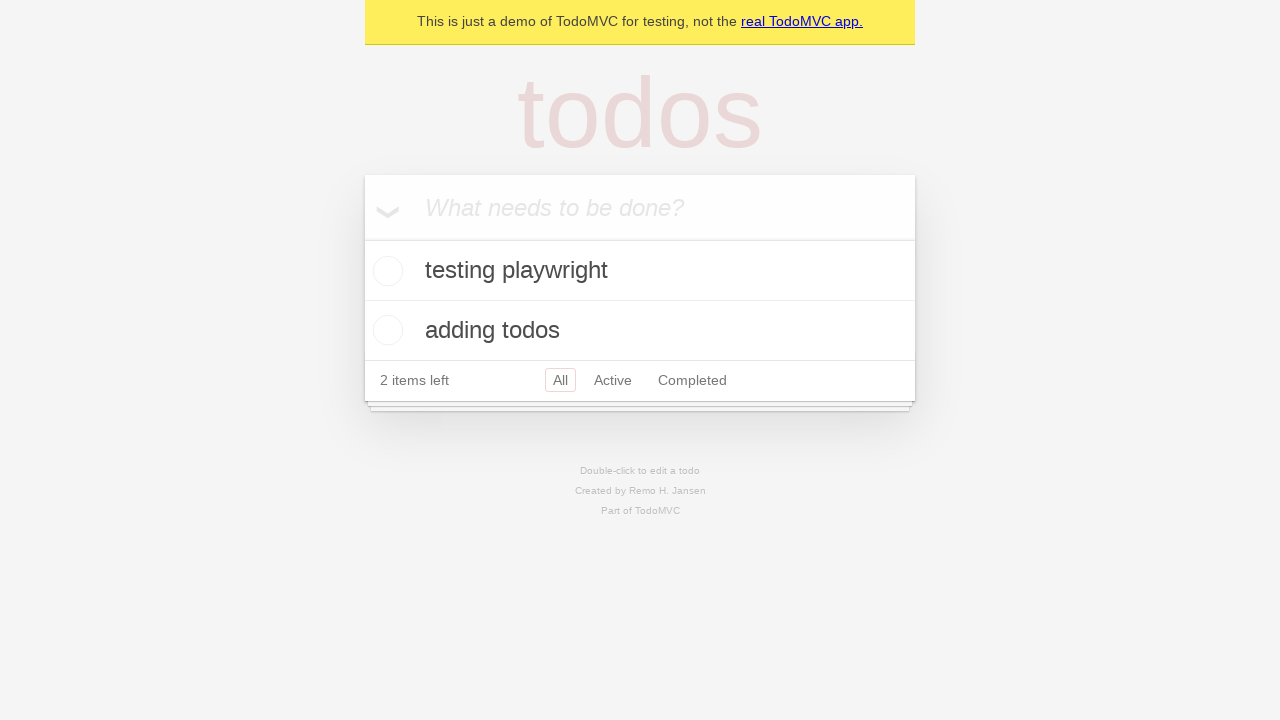

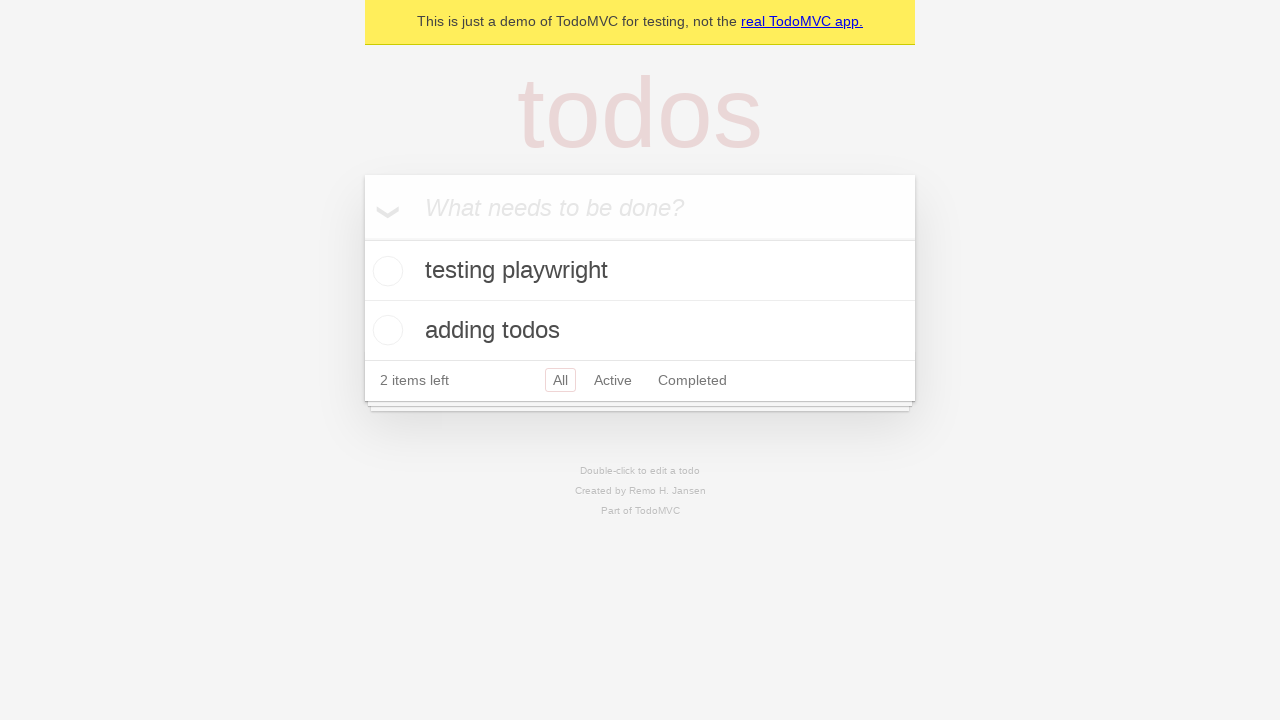